Tests clearing the completed state of all items by checking and unchecking toggle-all

Starting URL: https://demo.playwright.dev/todomvc

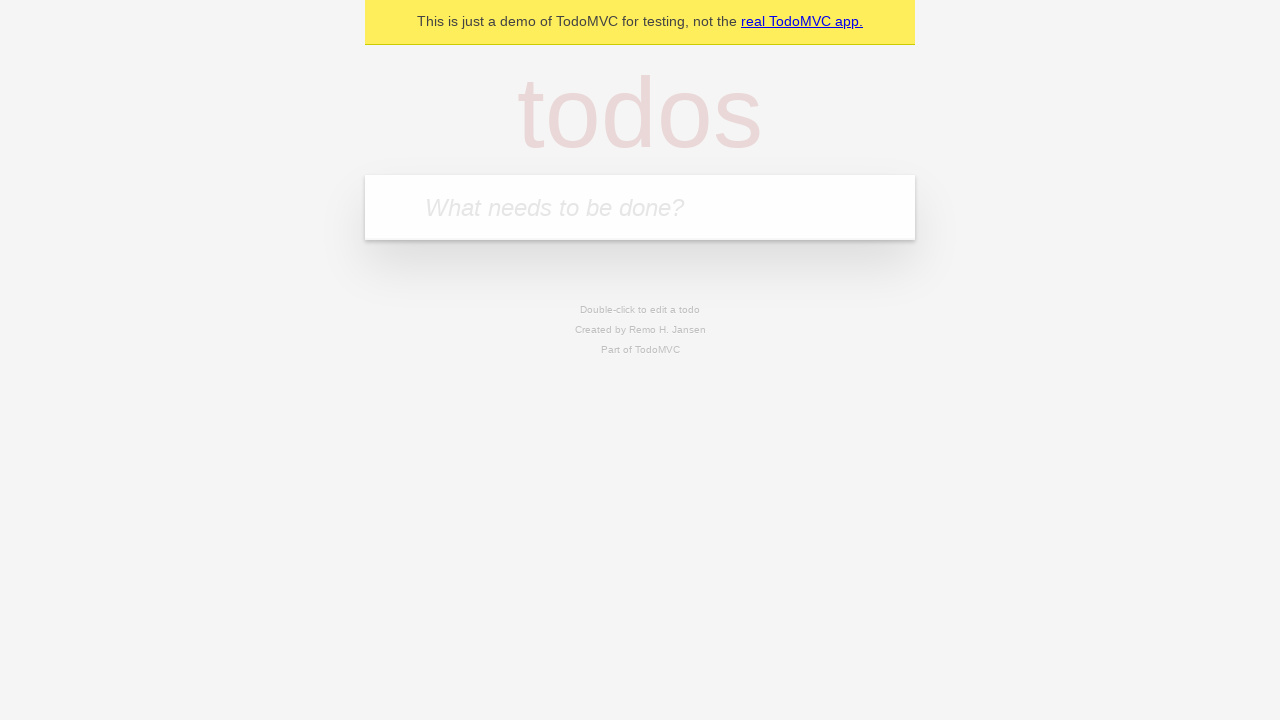

Filled new todo field with 'buy some cheese' on .new-todo
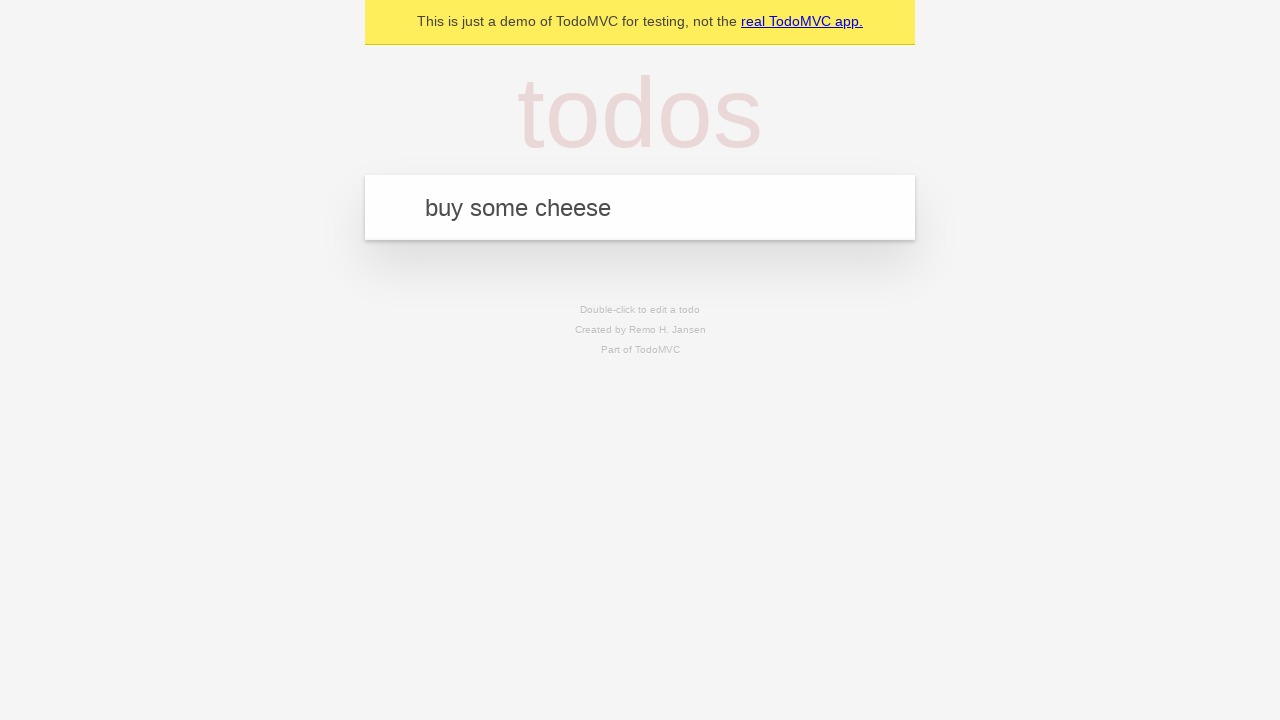

Pressed Enter to create first todo on .new-todo
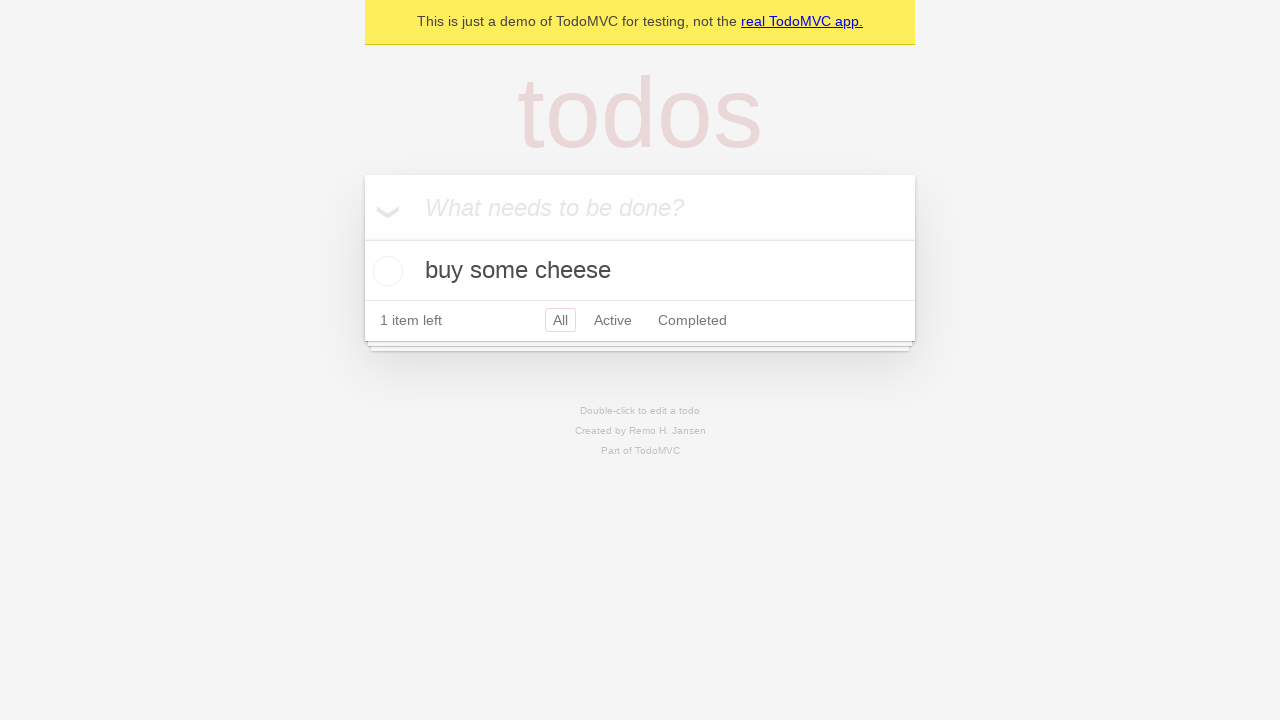

Filled new todo field with 'feed the cat' on .new-todo
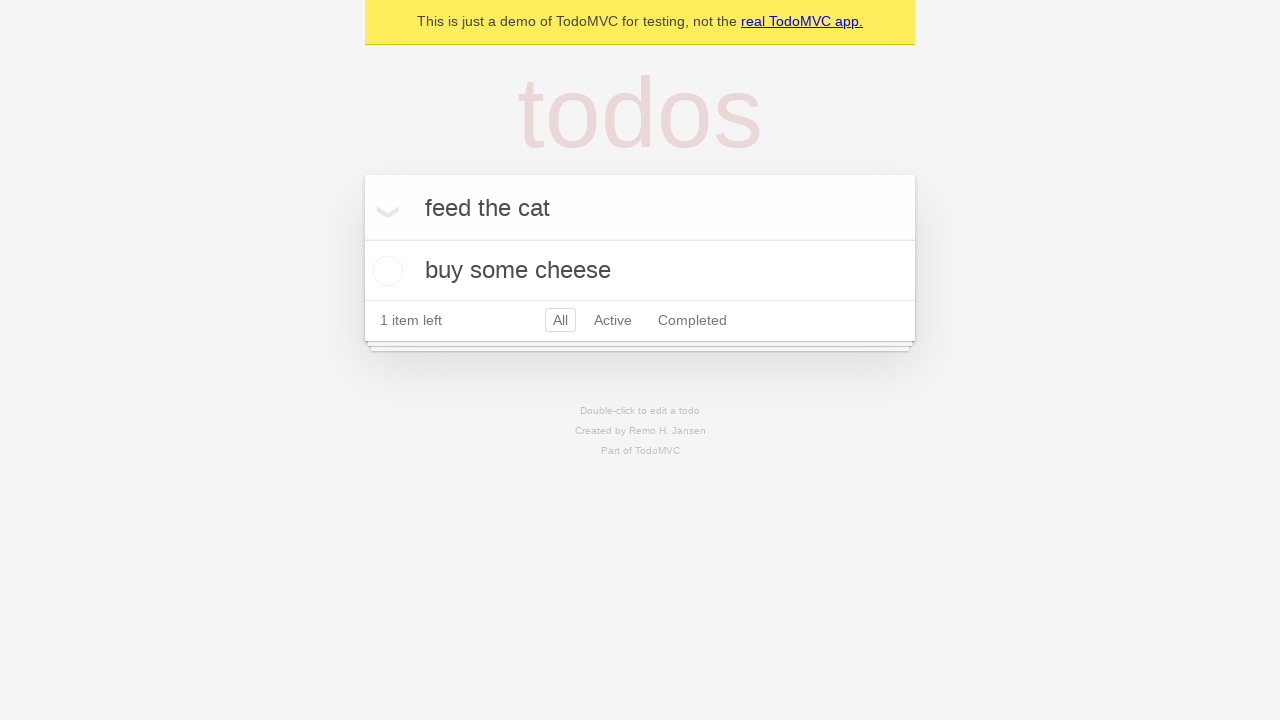

Pressed Enter to create second todo on .new-todo
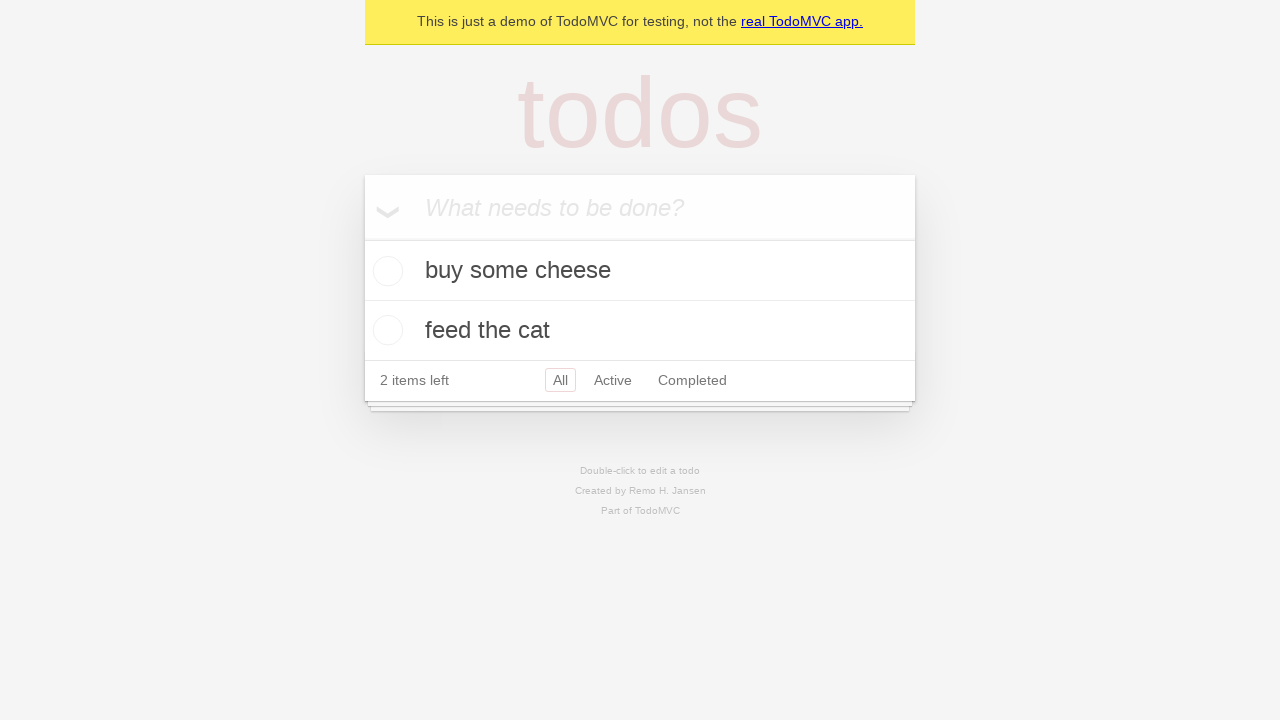

Filled new todo field with 'book a doctors appointment' on .new-todo
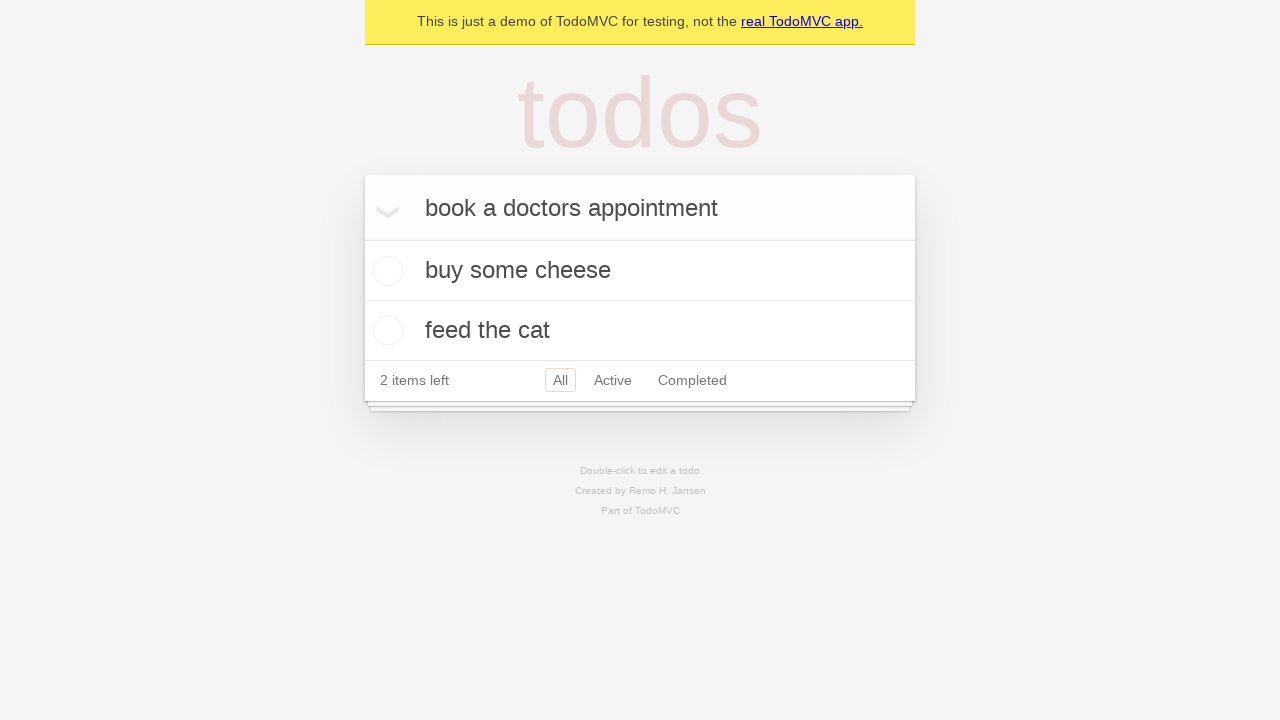

Pressed Enter to create third todo on .new-todo
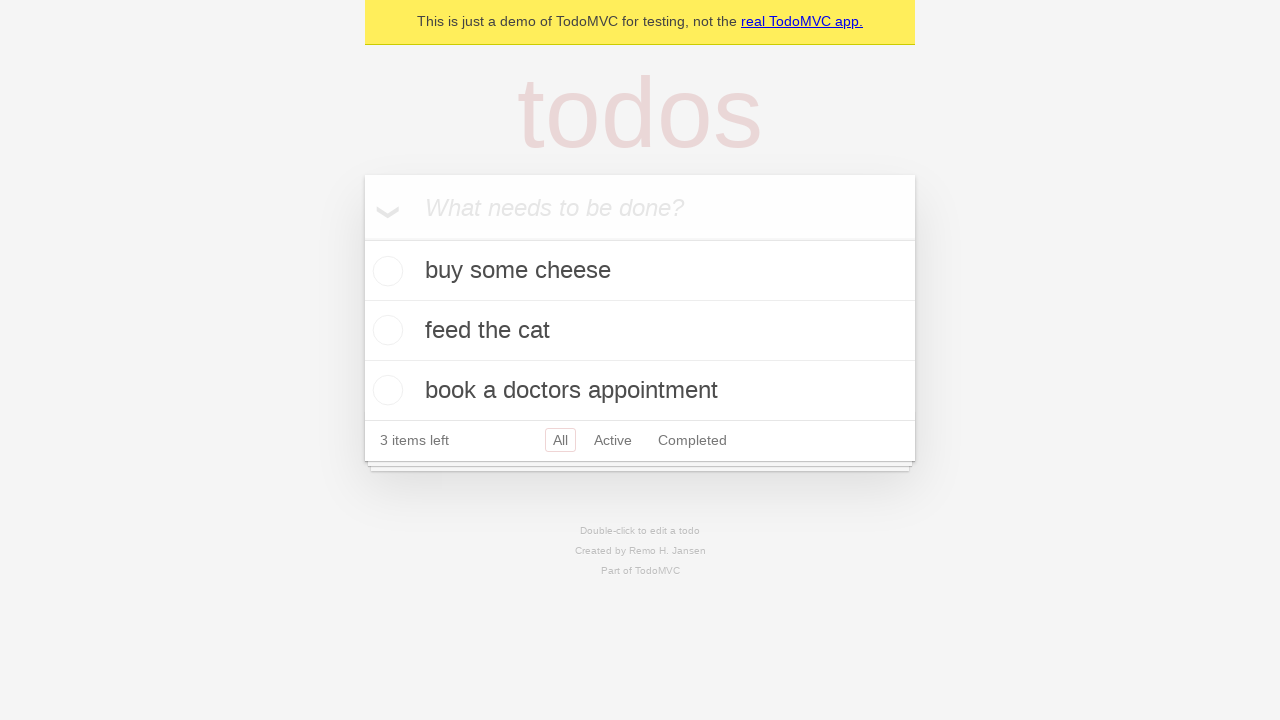

Checked toggle-all to mark all items as completed at (362, 238) on .toggle-all
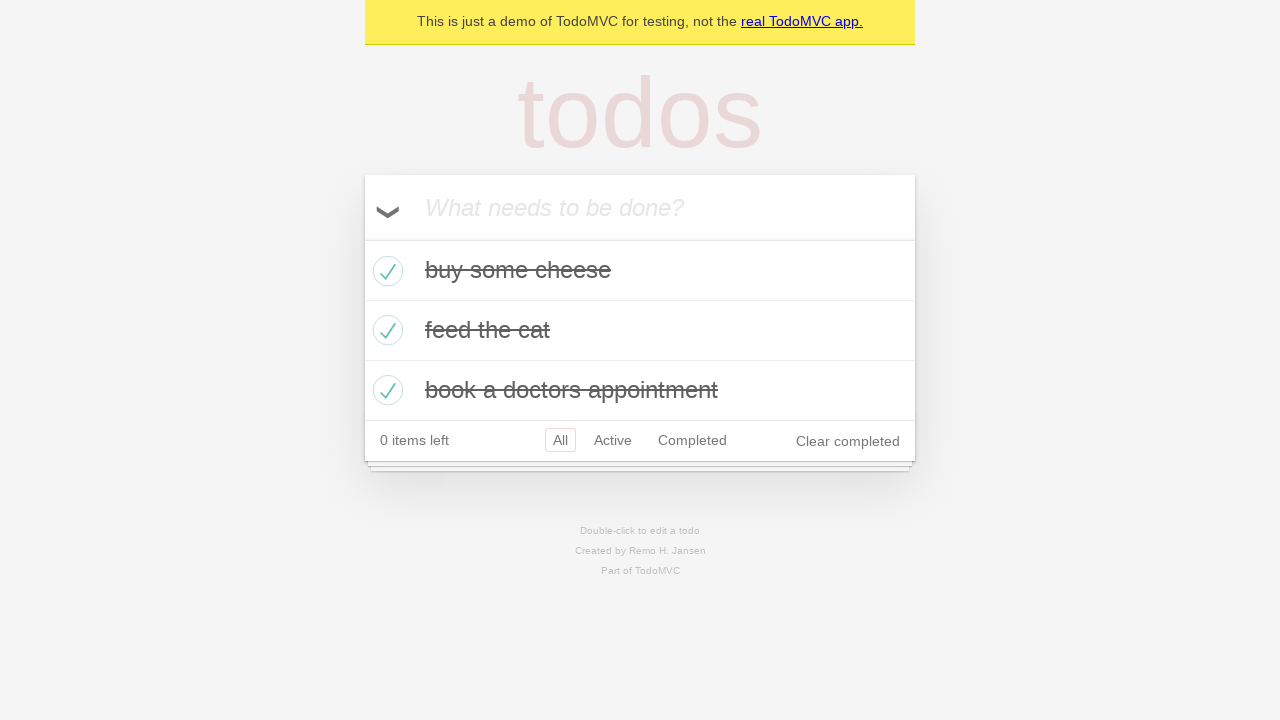

Unchecked toggle-all to clear completed state of all items at (362, 238) on .toggle-all
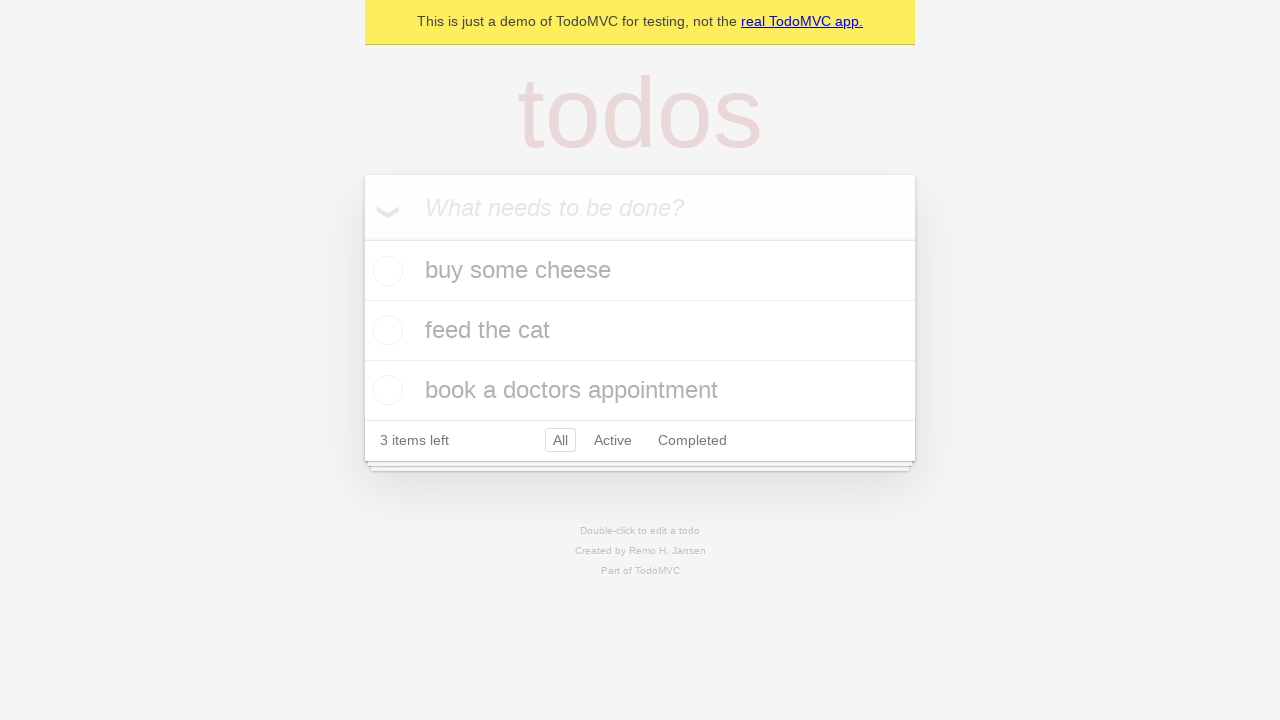

Waited for todo list items to be visible and uncompleted
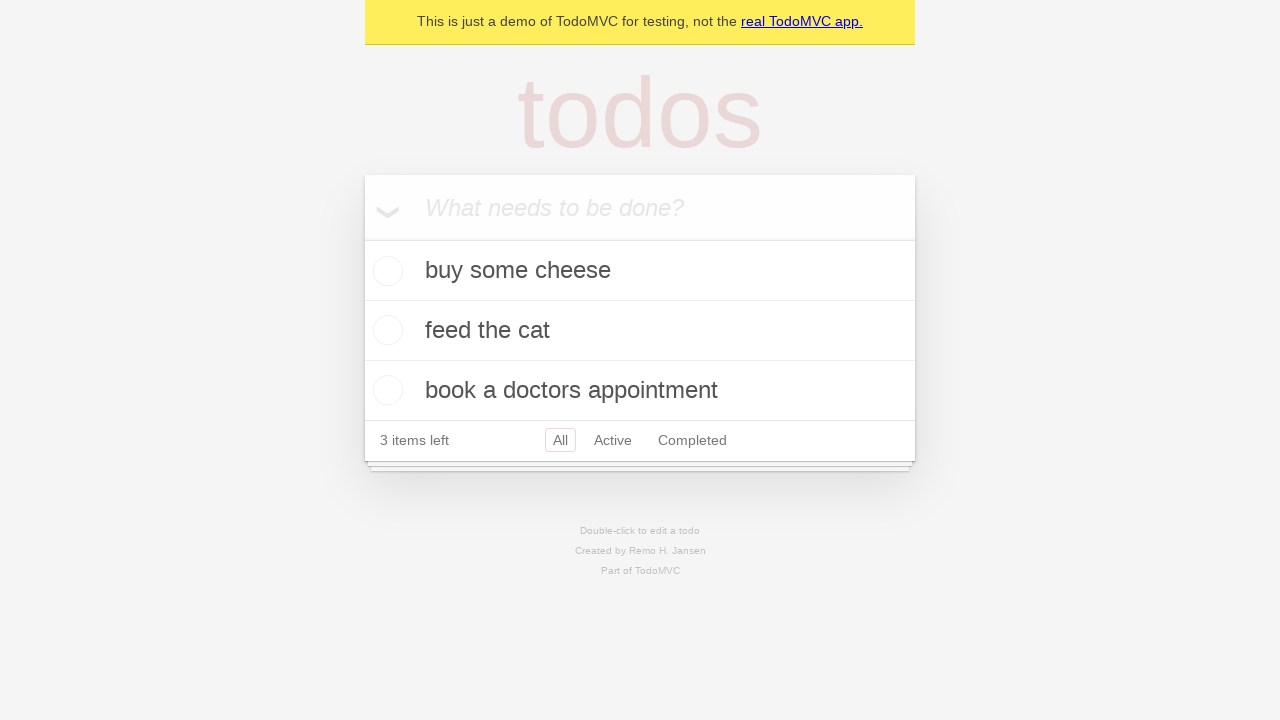

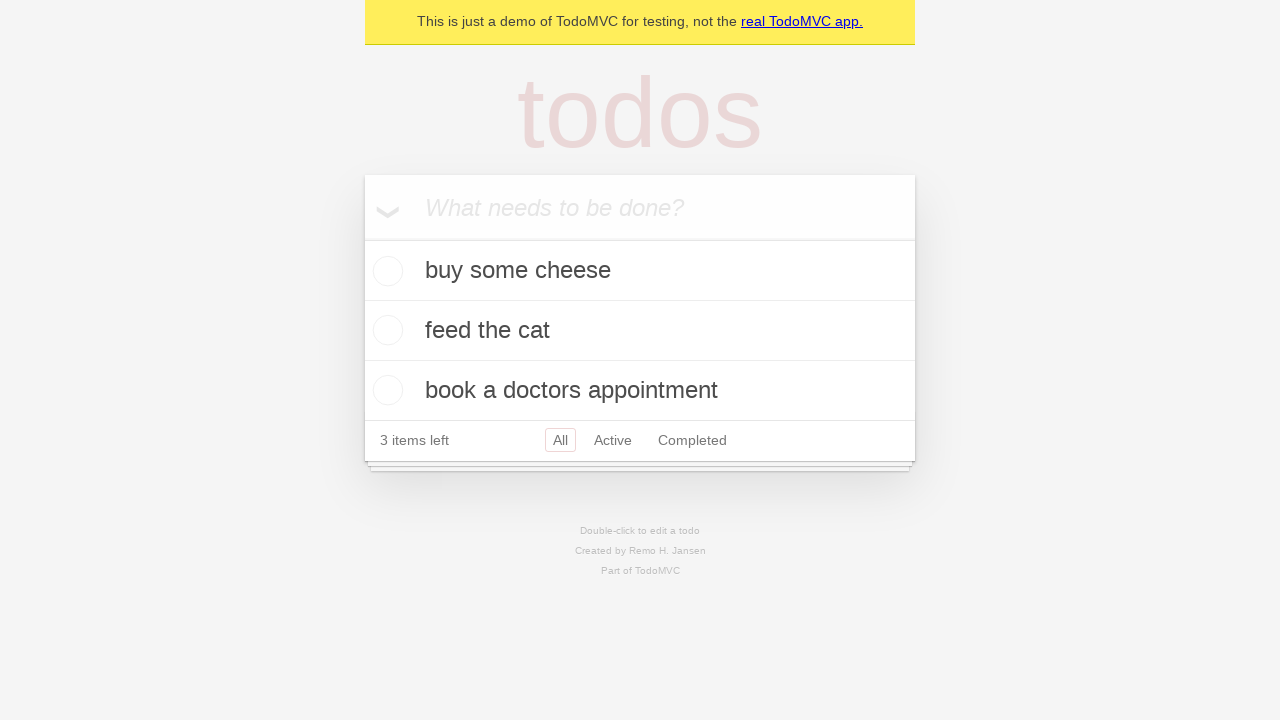